Tests editing a todo item by double-clicking, filling new text, and pressing Enter

Starting URL: https://demo.playwright.dev/todomvc

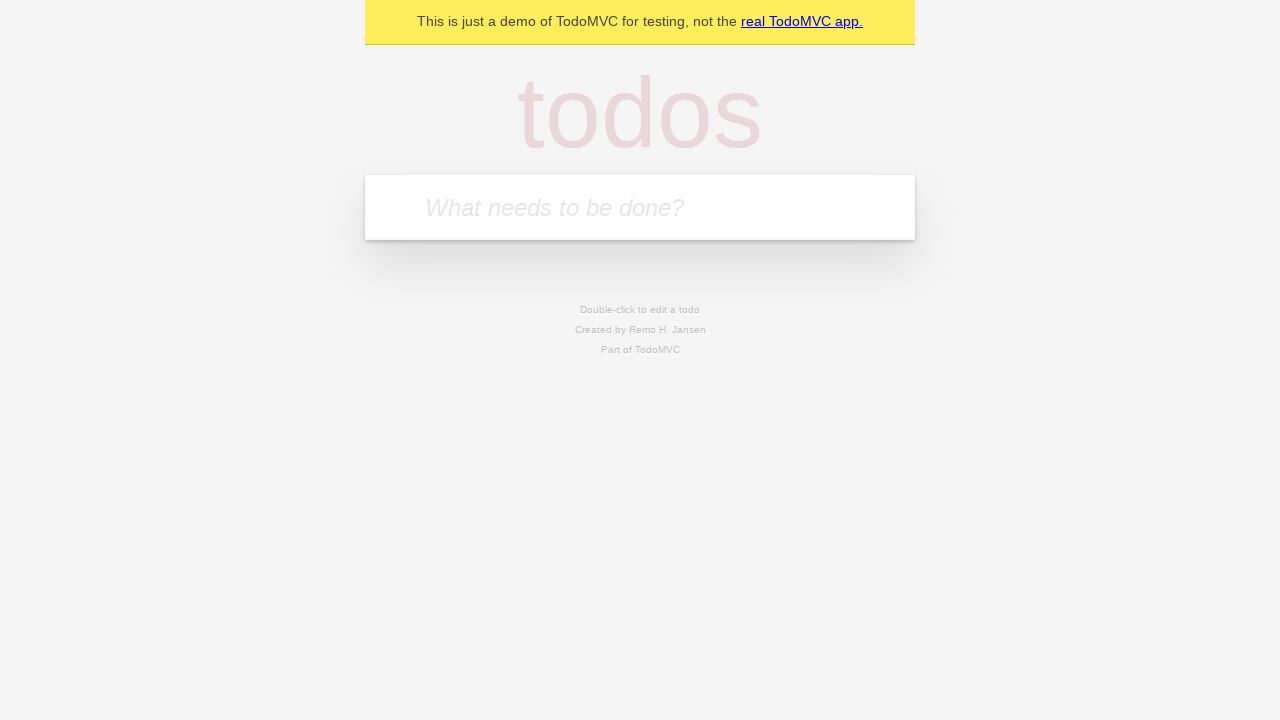

Filled new todo input with 'buy some cheese' on internal:attr=[placeholder="What needs to be done?"i]
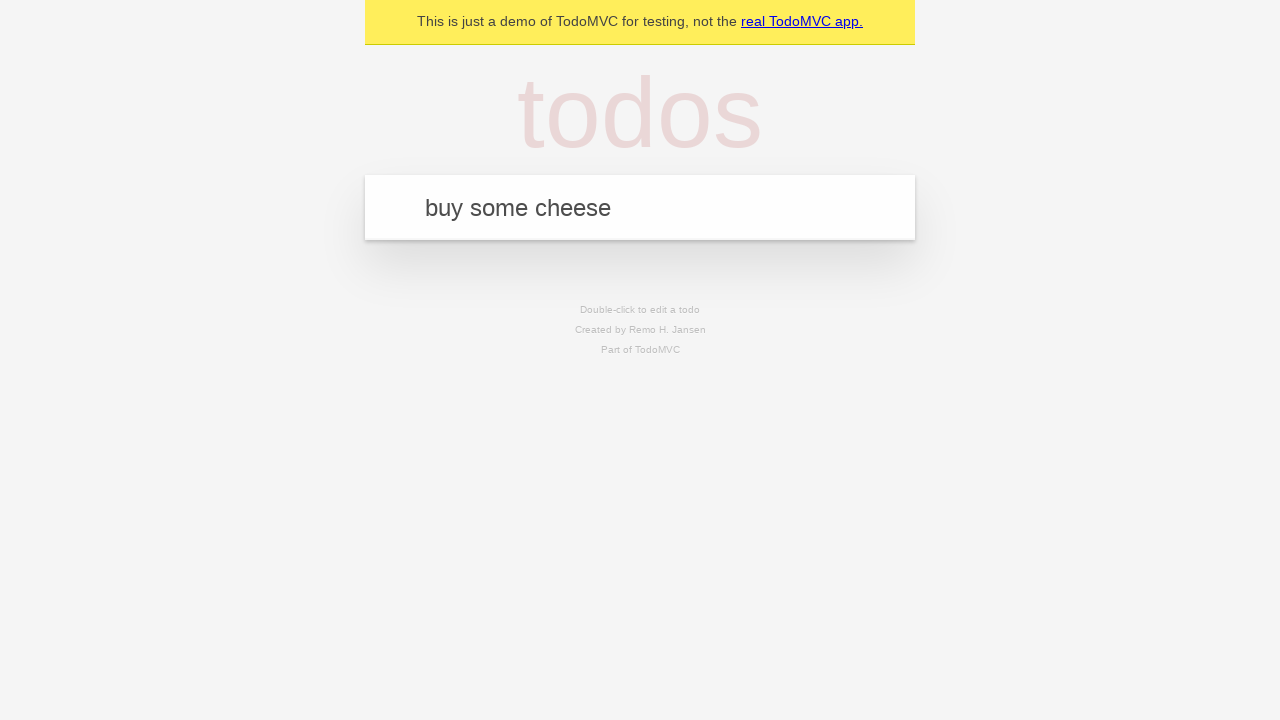

Pressed Enter to add todo 'buy some cheese' on internal:attr=[placeholder="What needs to be done?"i]
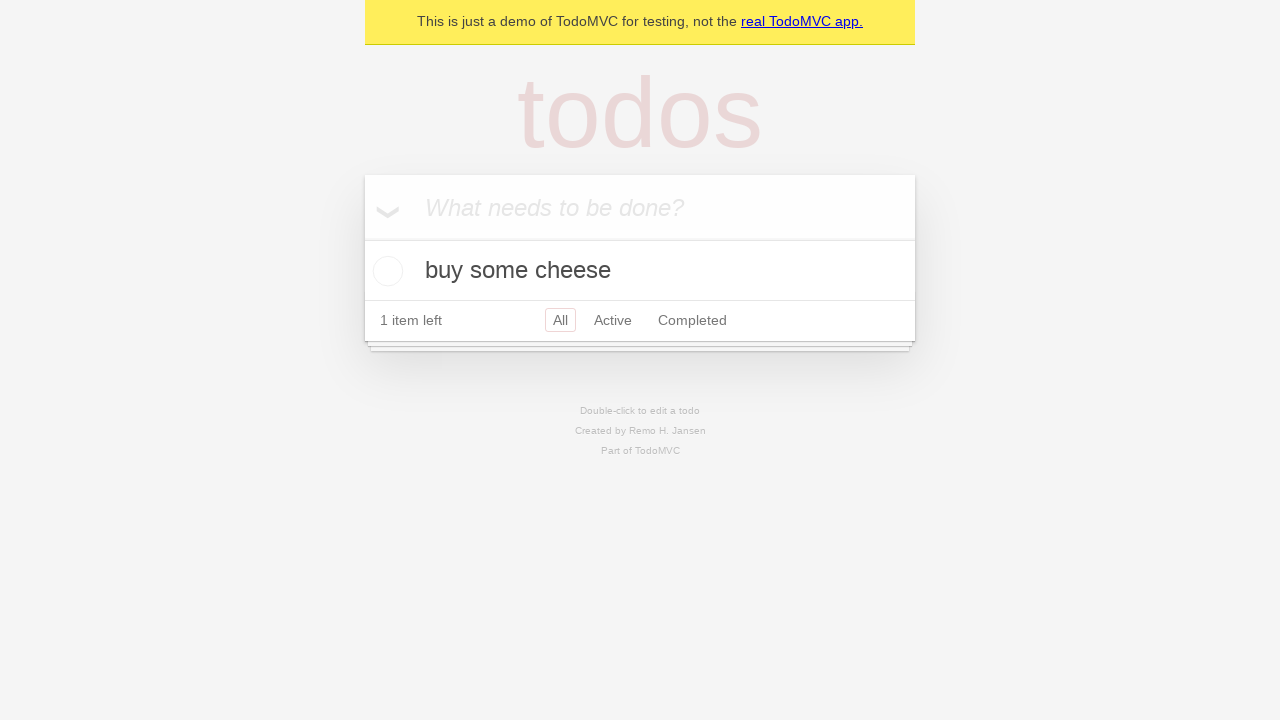

Filled new todo input with 'feed the cat' on internal:attr=[placeholder="What needs to be done?"i]
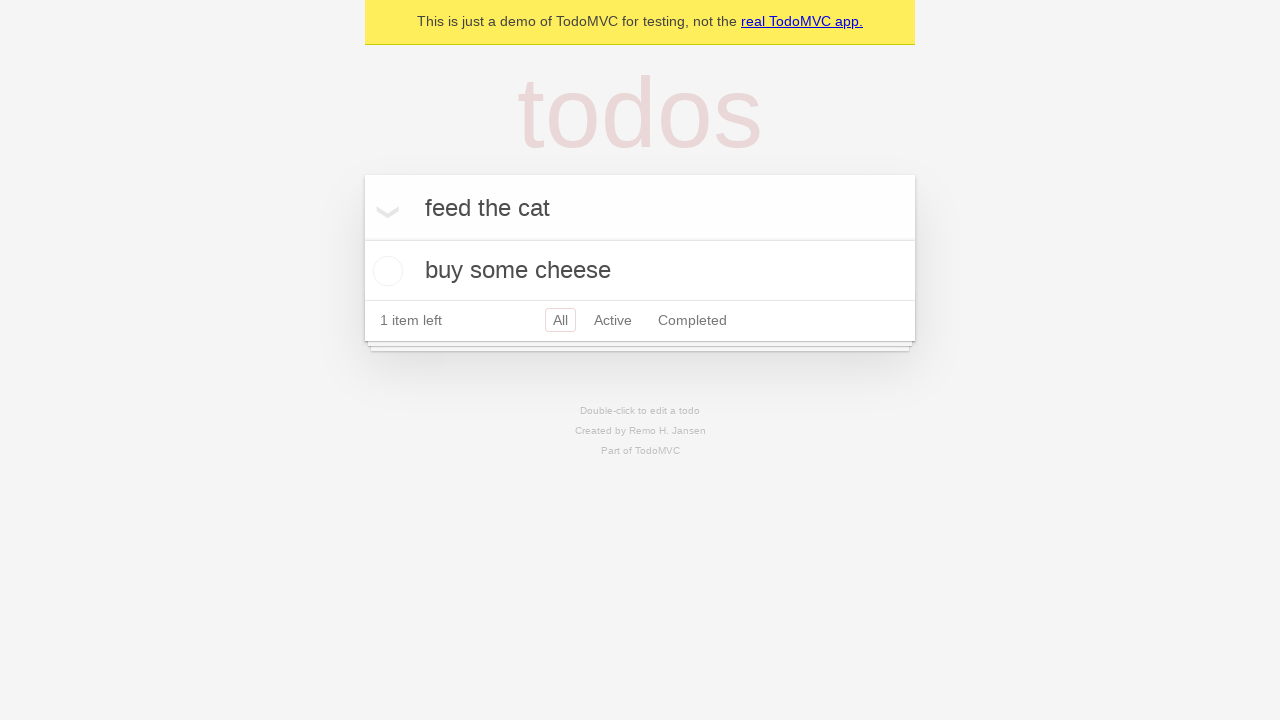

Pressed Enter to add todo 'feed the cat' on internal:attr=[placeholder="What needs to be done?"i]
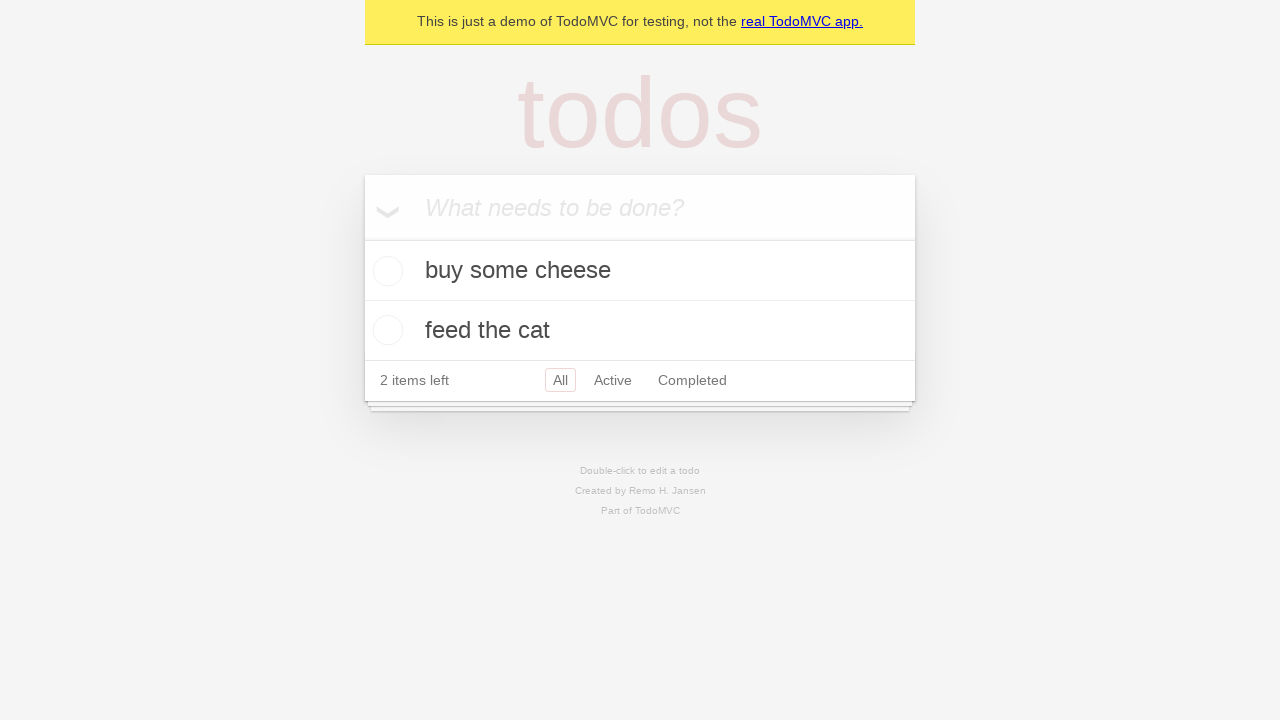

Filled new todo input with 'book a doctors appointment' on internal:attr=[placeholder="What needs to be done?"i]
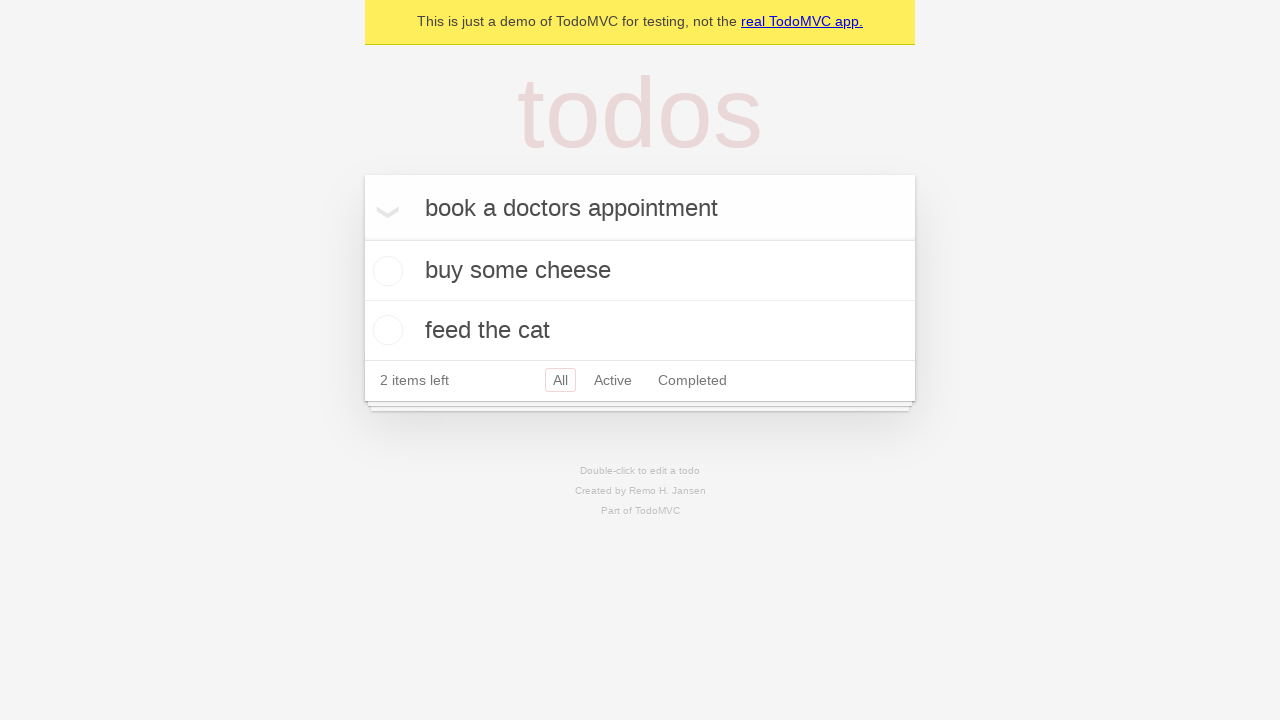

Pressed Enter to add todo 'book a doctors appointment' on internal:attr=[placeholder="What needs to be done?"i]
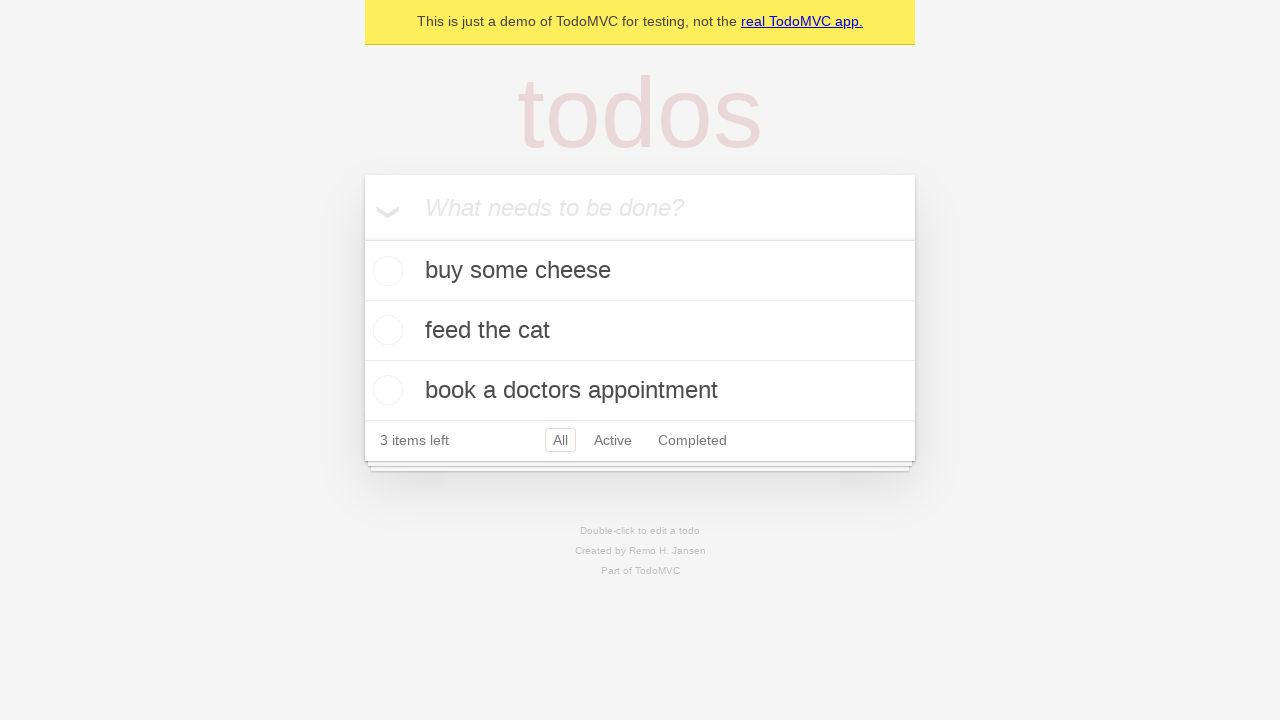

Retrieved all todo items
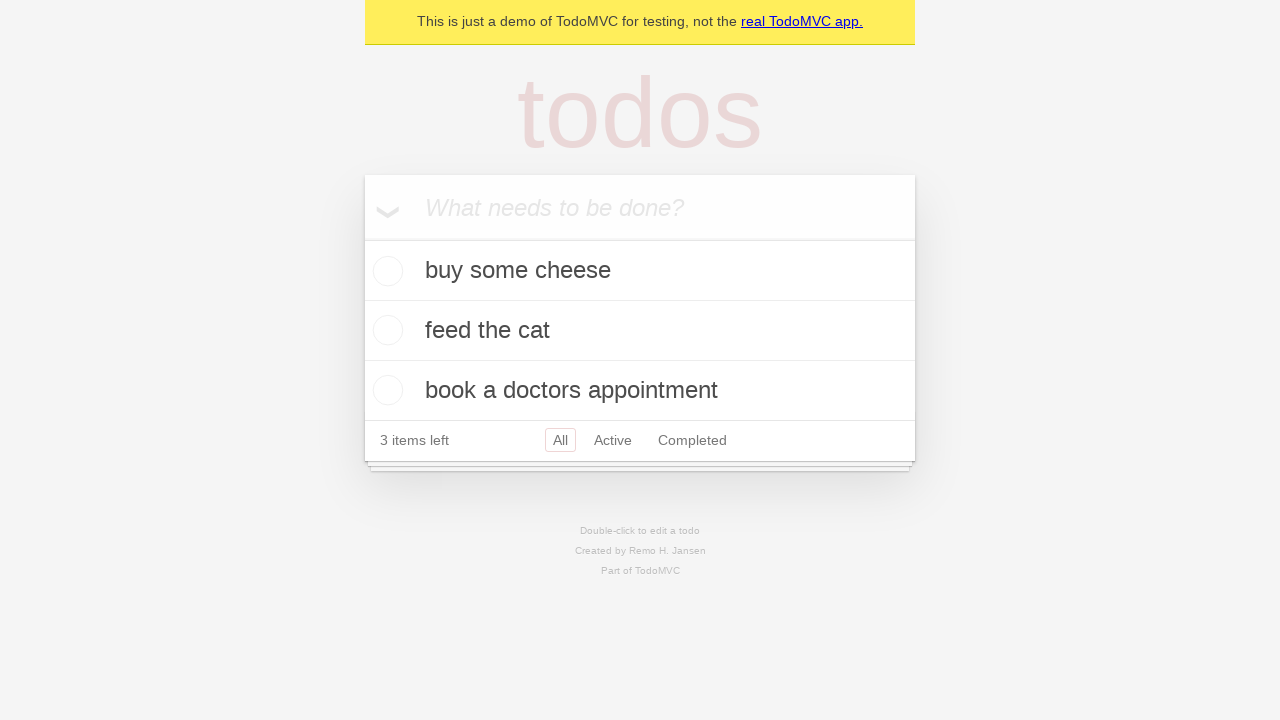

Selected second todo item
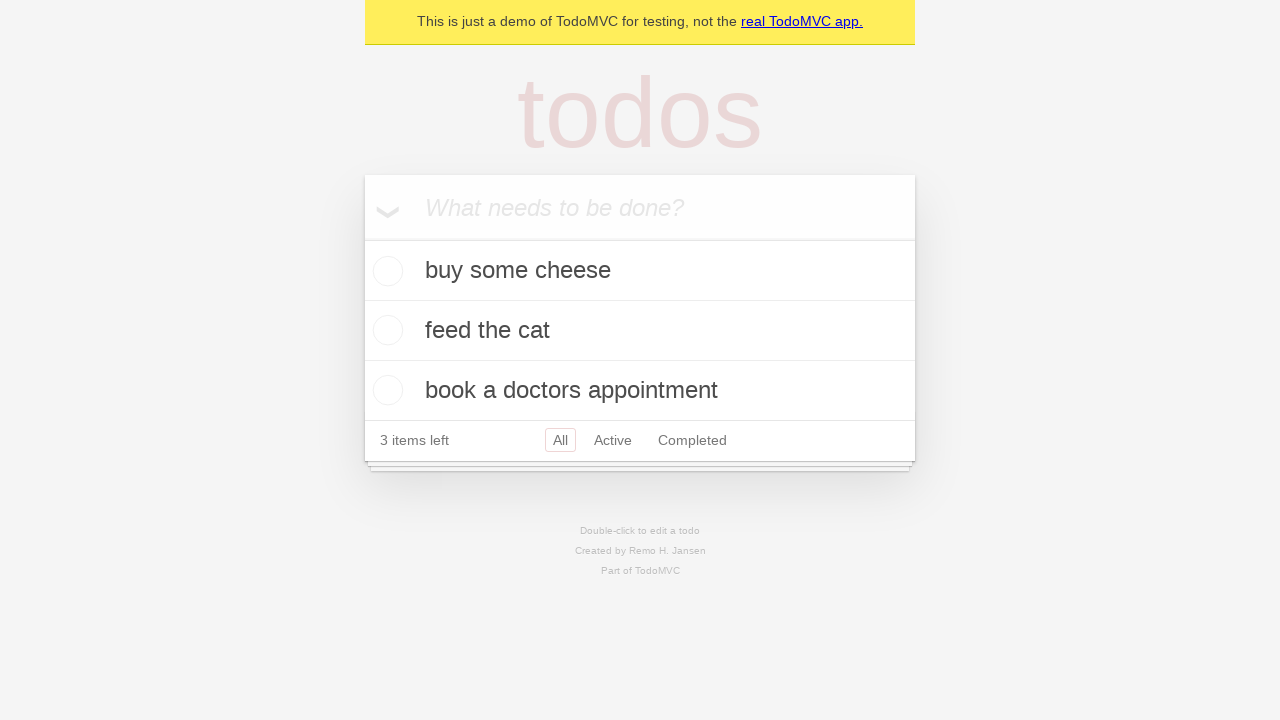

Double-clicked second todo to enter edit mode at (640, 331) on internal:testid=[data-testid="todo-item"s] >> nth=1
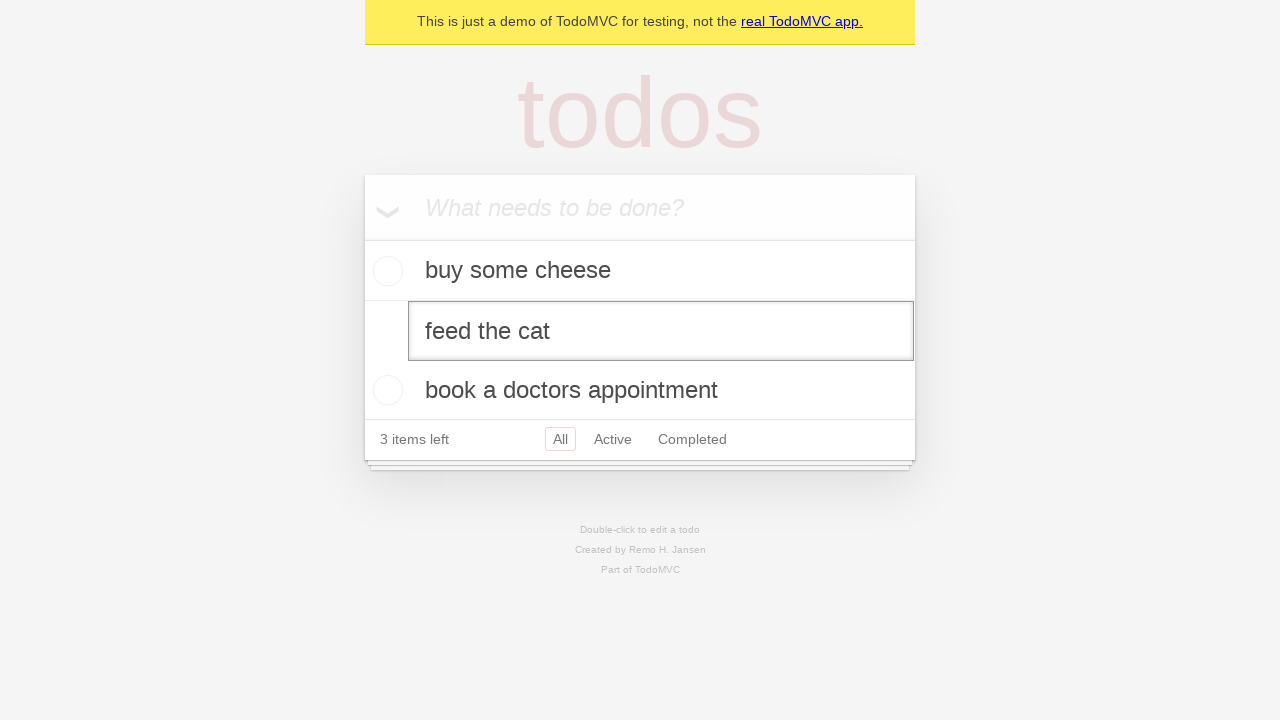

Located edit textbox
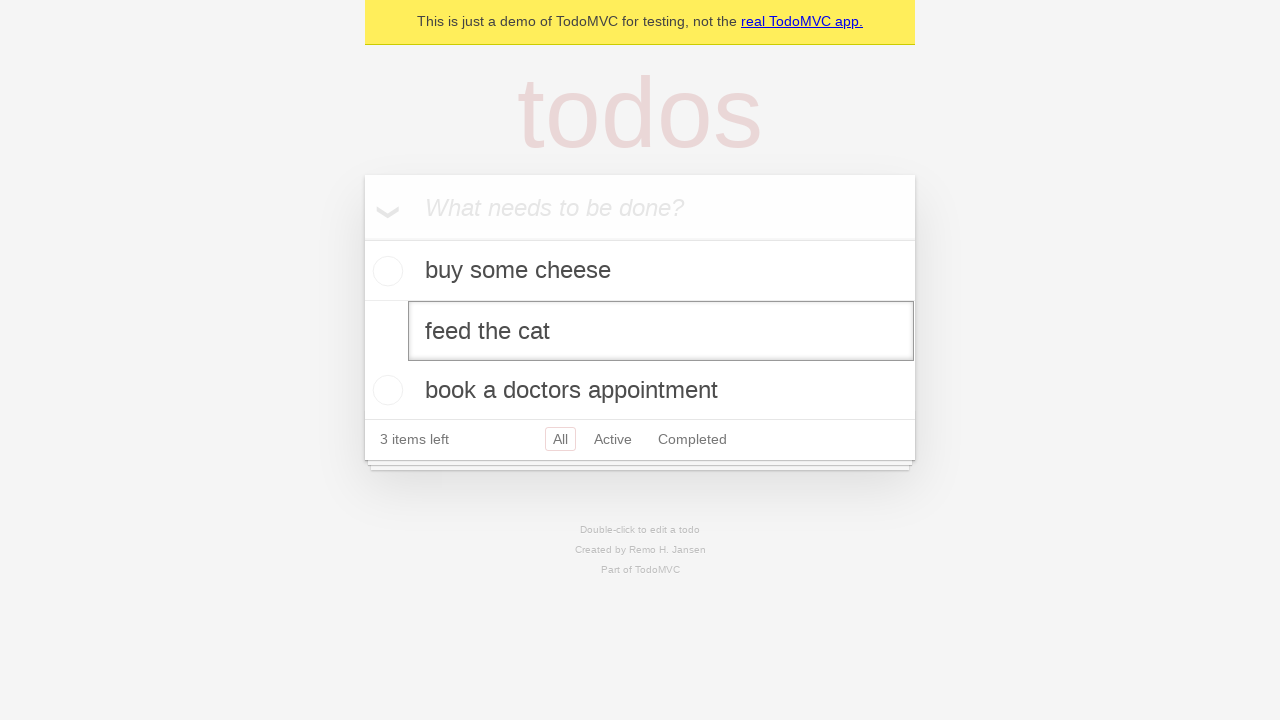

Filled edit field with 'buy some sausages' on internal:testid=[data-testid="todo-item"s] >> nth=1 >> internal:role=textbox[nam
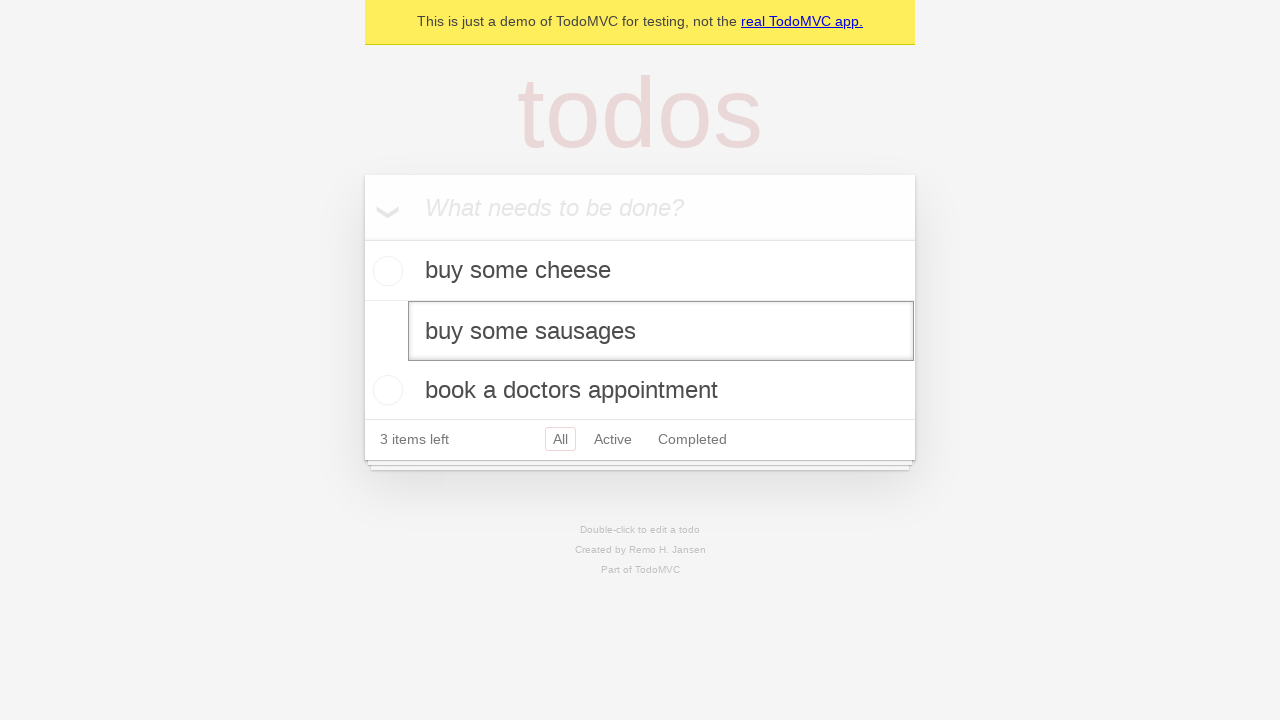

Pressed Enter to confirm edit on internal:testid=[data-testid="todo-item"s] >> nth=1 >> internal:role=textbox[nam
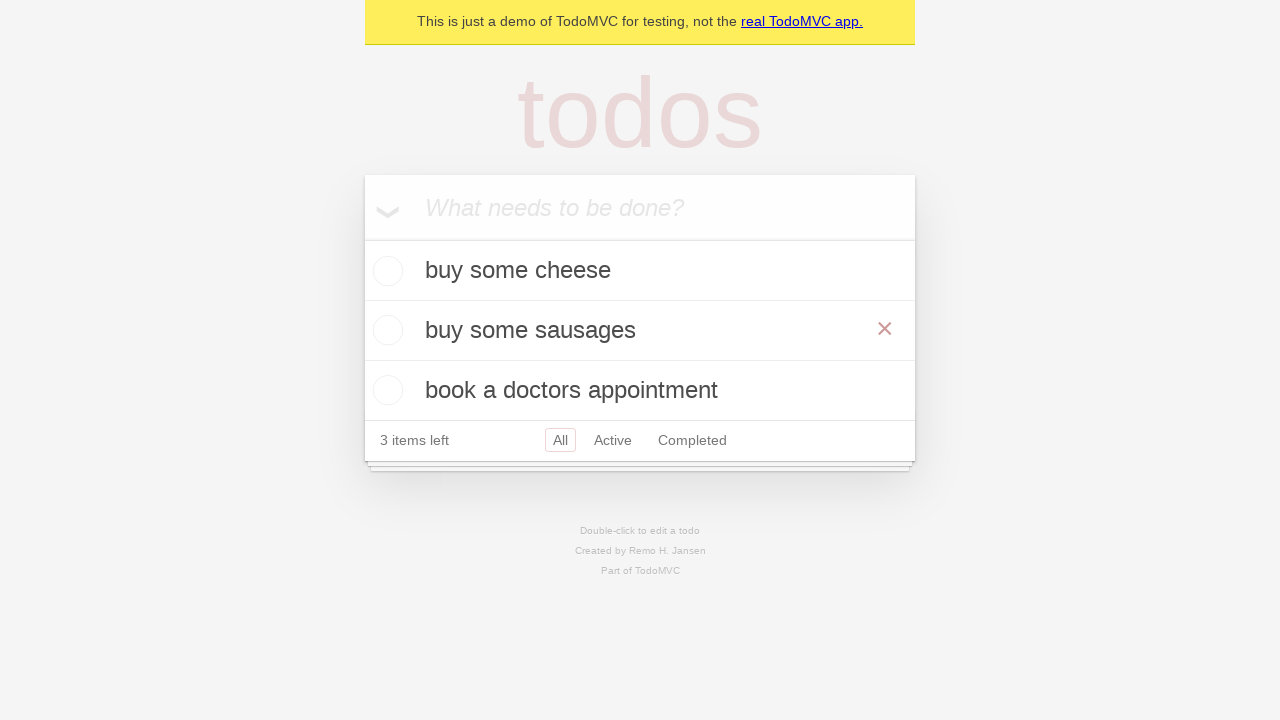

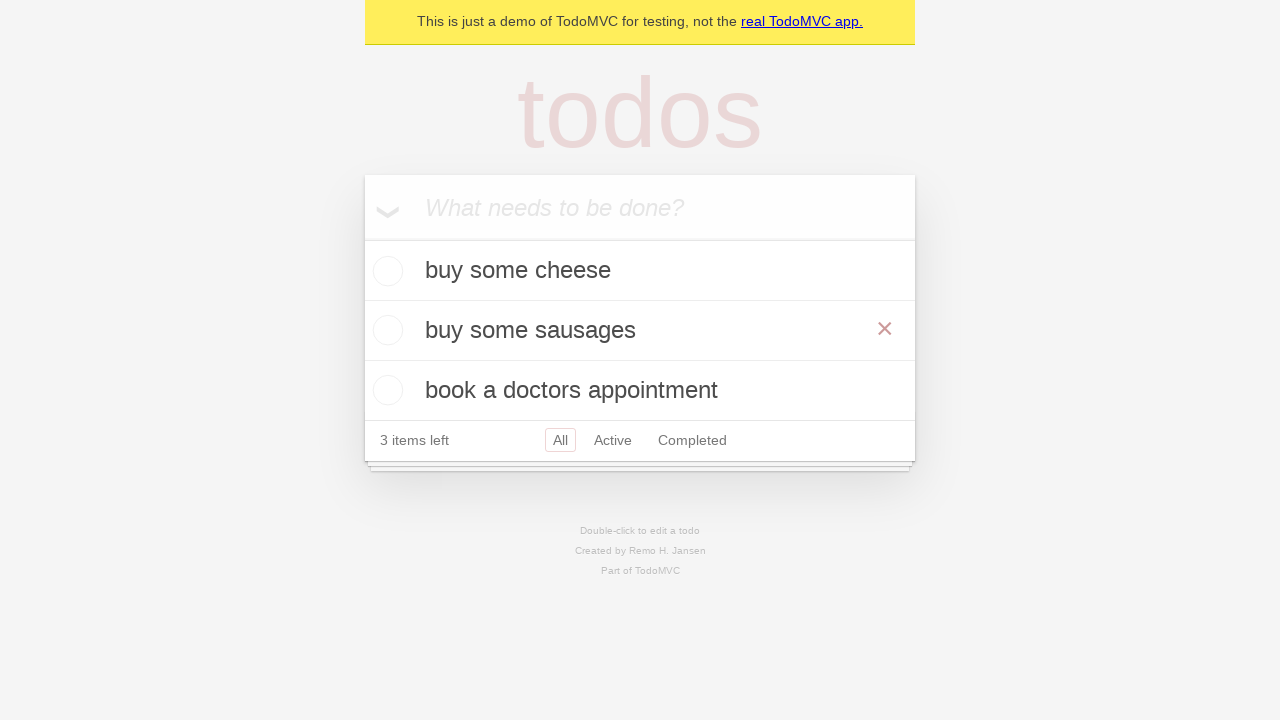